Tests registration with uppercase Latin letters in the first name field

Starting URL: https://www.sharelane.com/cgi-bin/register.py?page=1&zip_code=11111

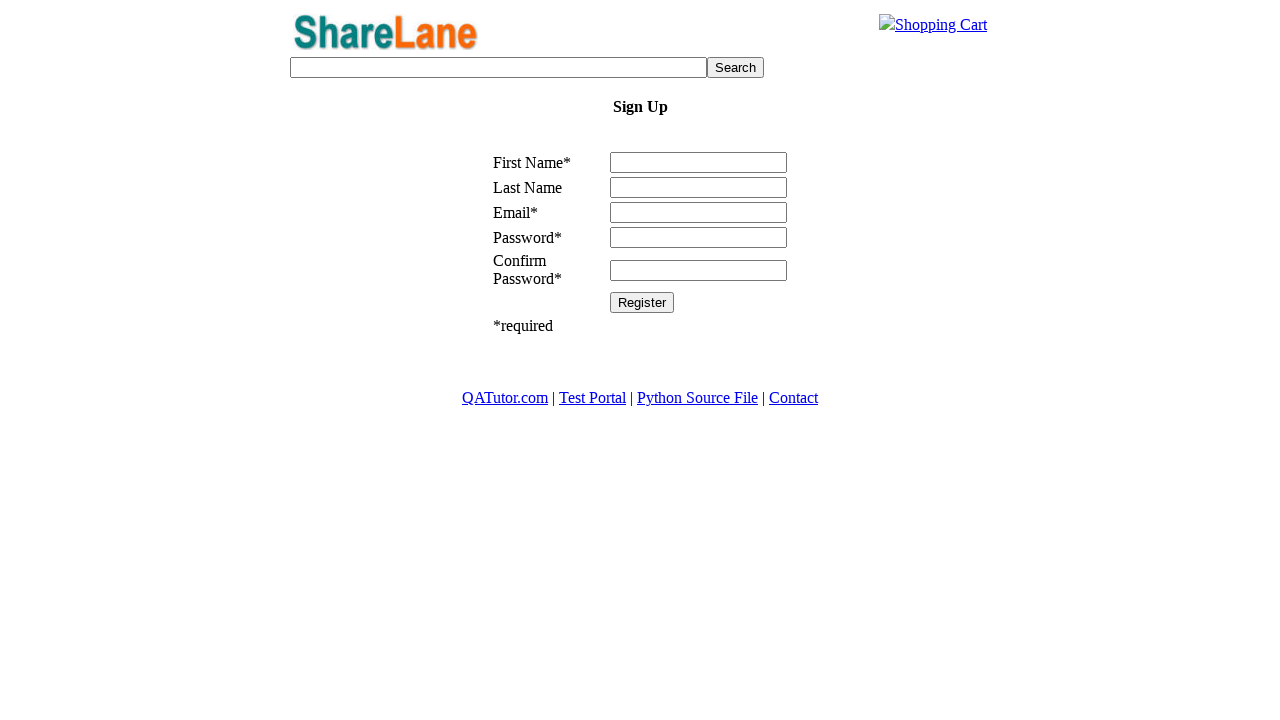

Filled first name field with uppercase Latin letters 'VYACHRSLAU' on input[name='first_name']
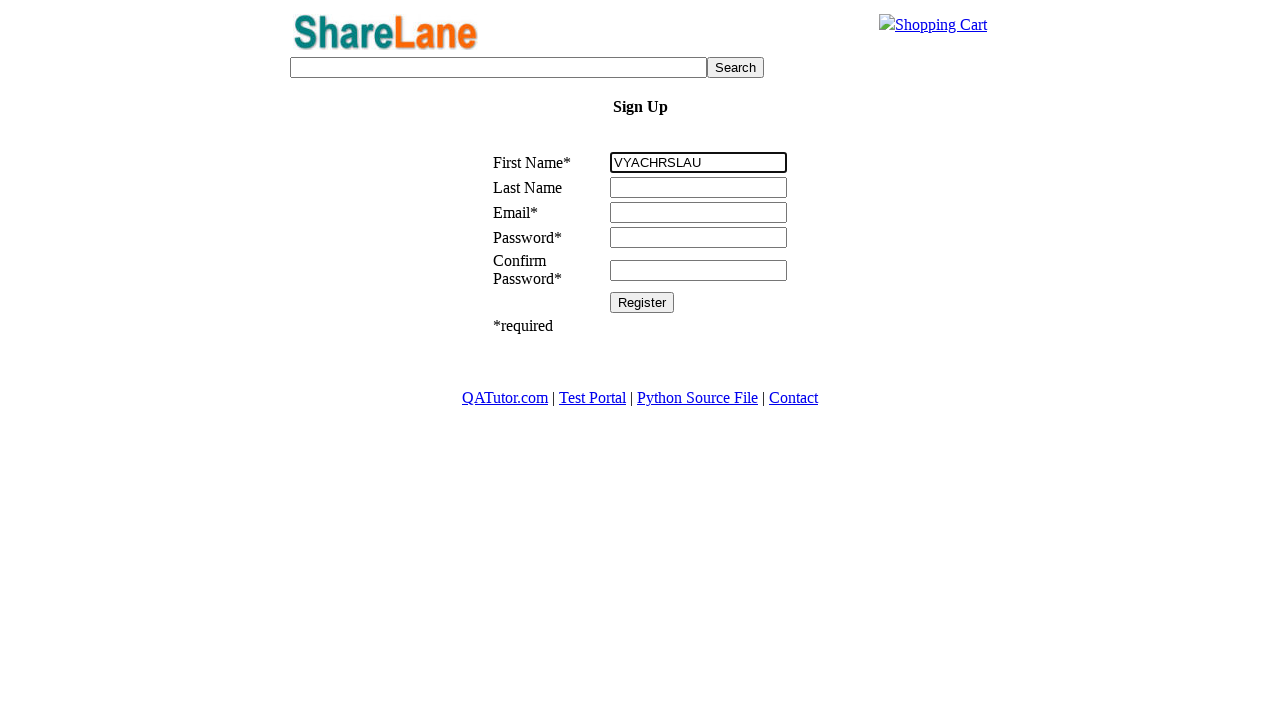

Filled last name field with 'Krautsov' on input[name='last_name']
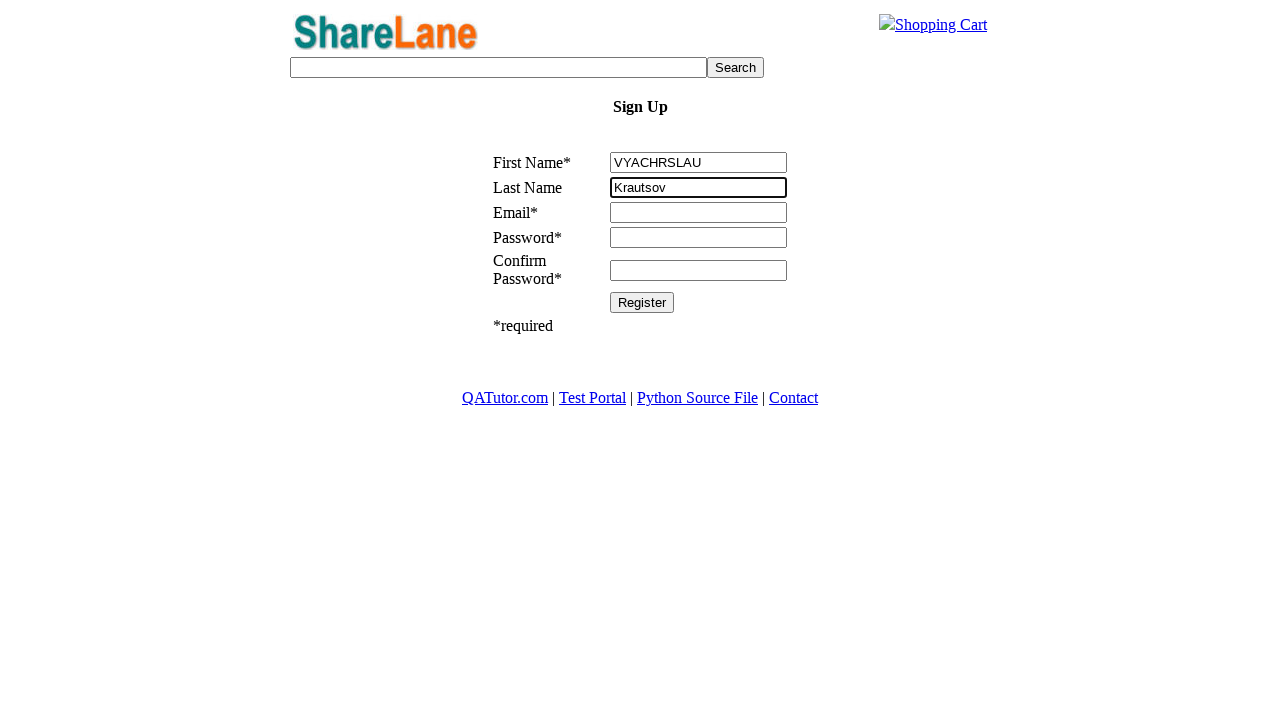

Filled email field with 'vyach@gmail.ru' on input[name='email']
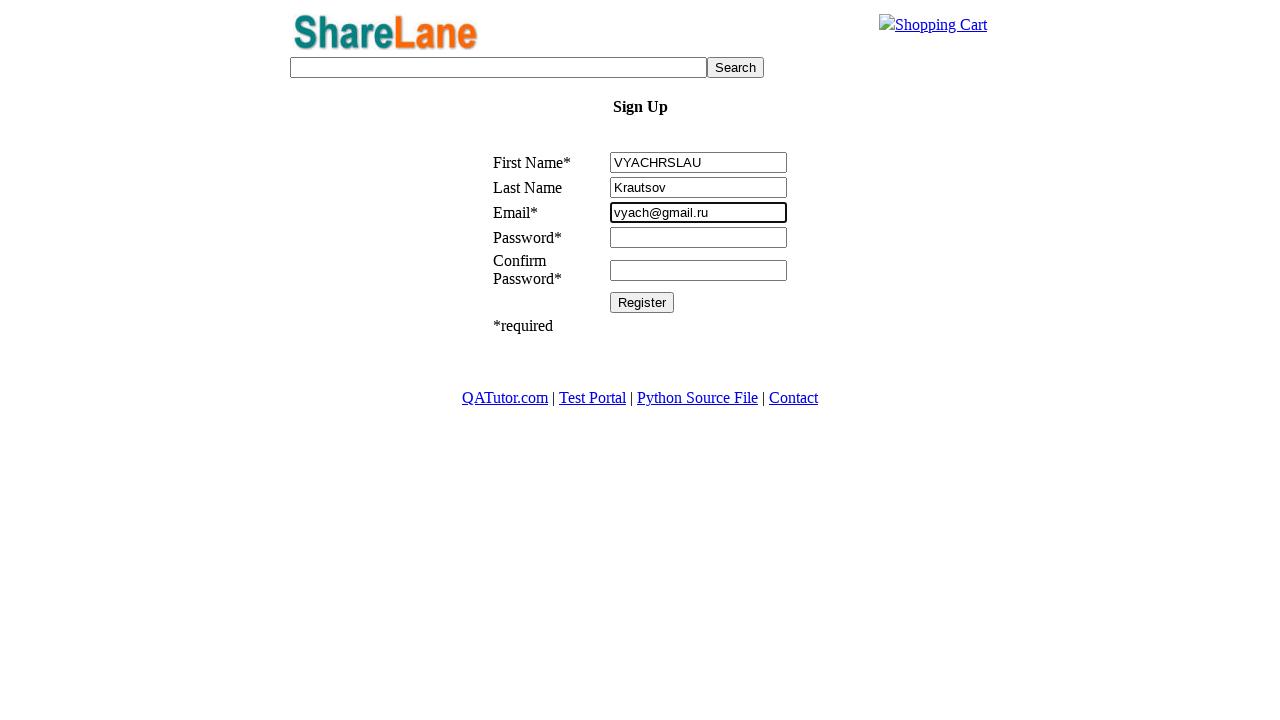

Filled password field with '55555' on //input[@name='password1']
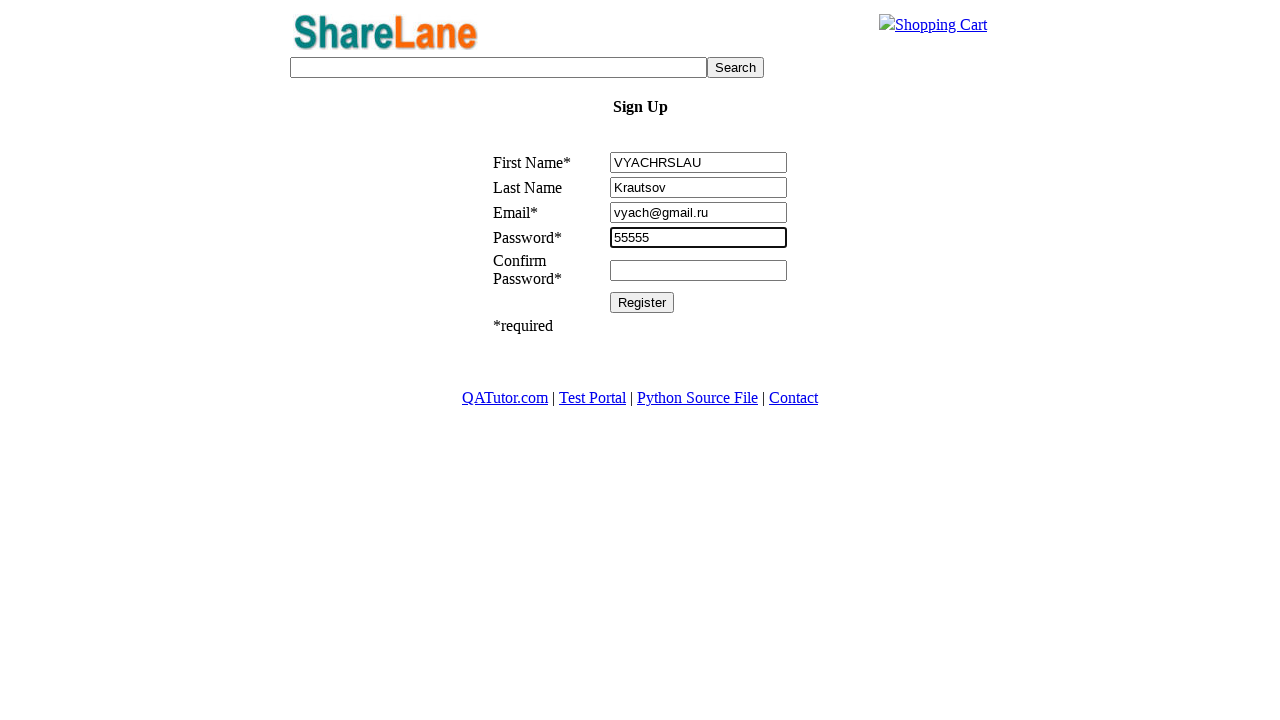

Filled password confirmation field with '55555' on //input[@name='password2']
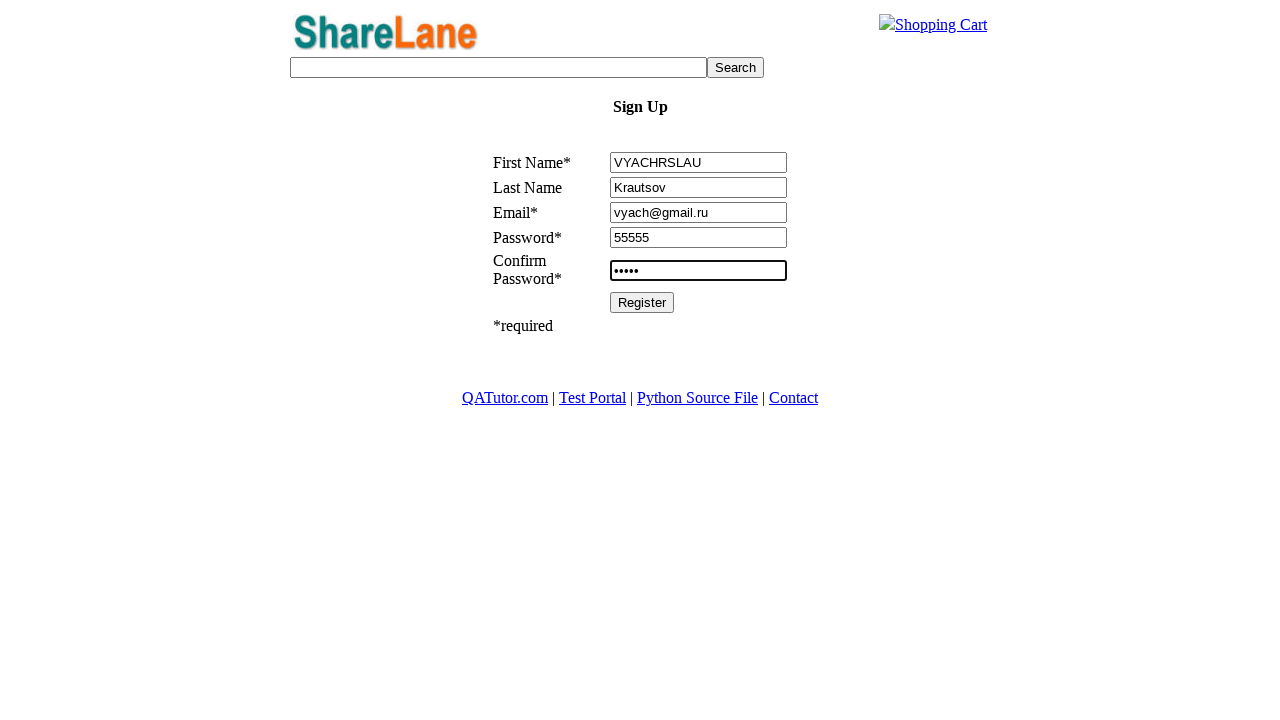

Clicked Register button to submit registration form at (642, 302) on [value='Register']
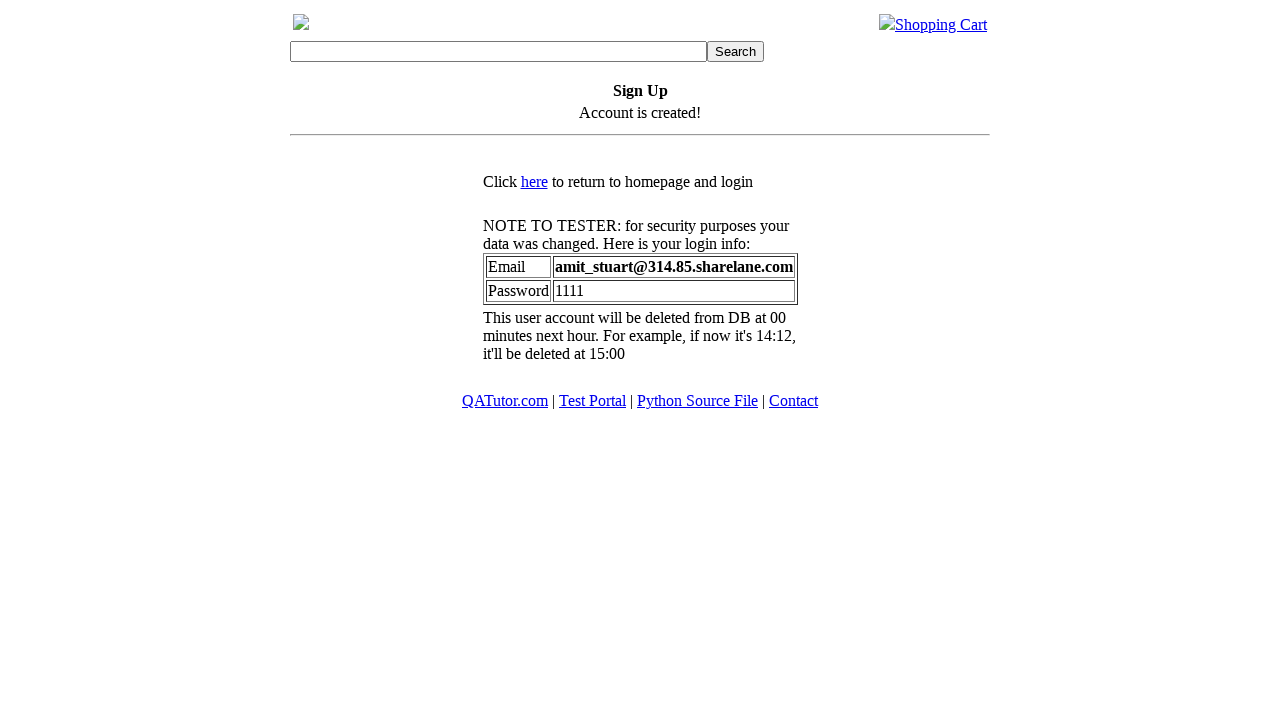

Registration confirmation message appeared
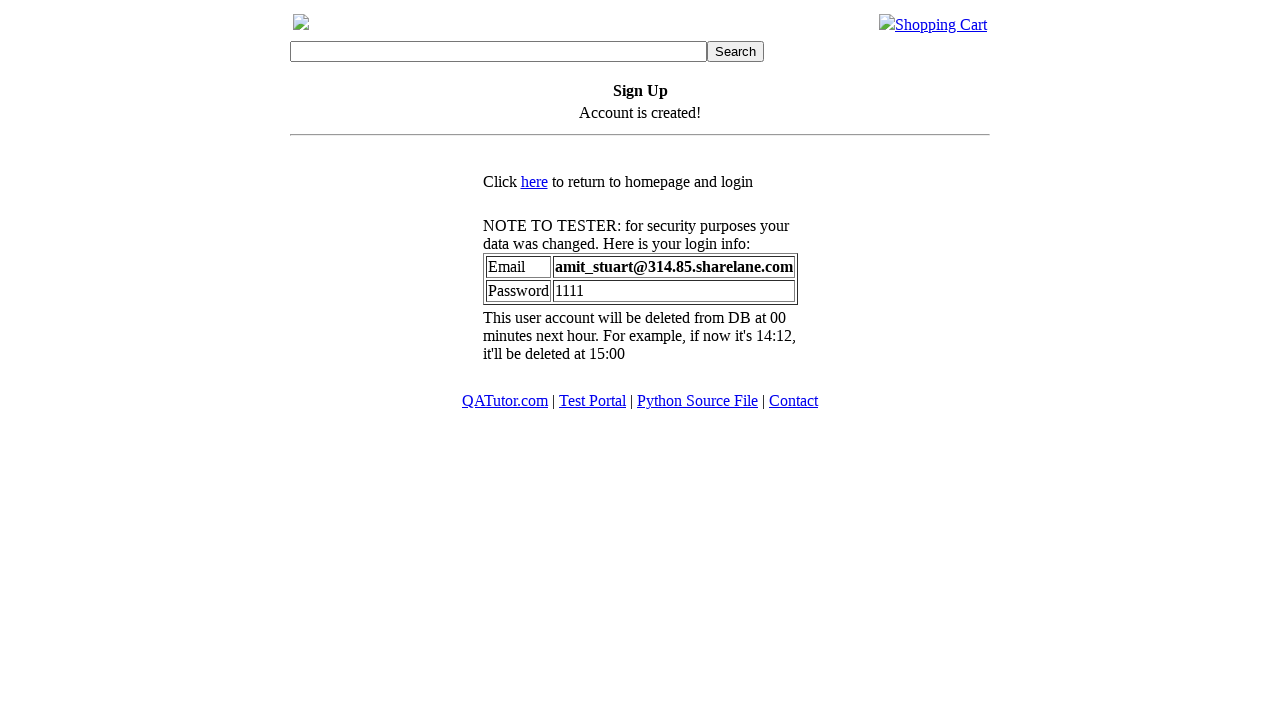

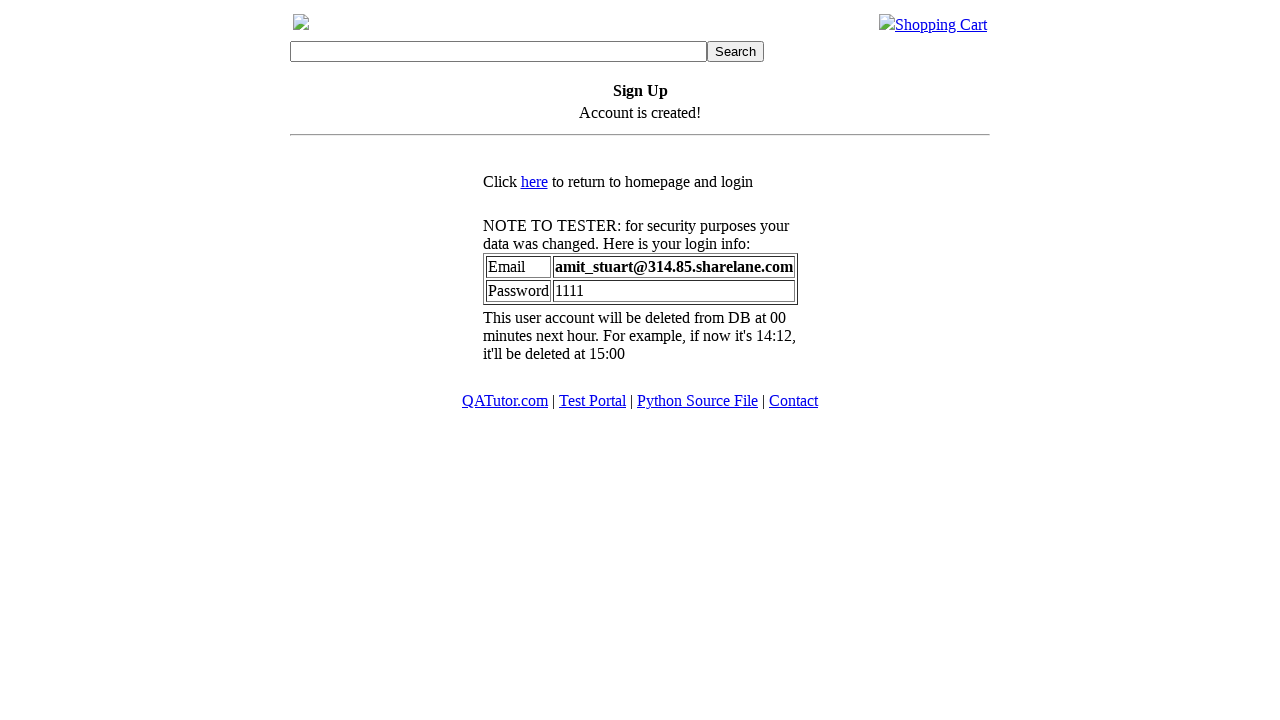